Tests marking individual items as complete by clicking their checkboxes

Starting URL: https://demo.playwright.dev/todomvc

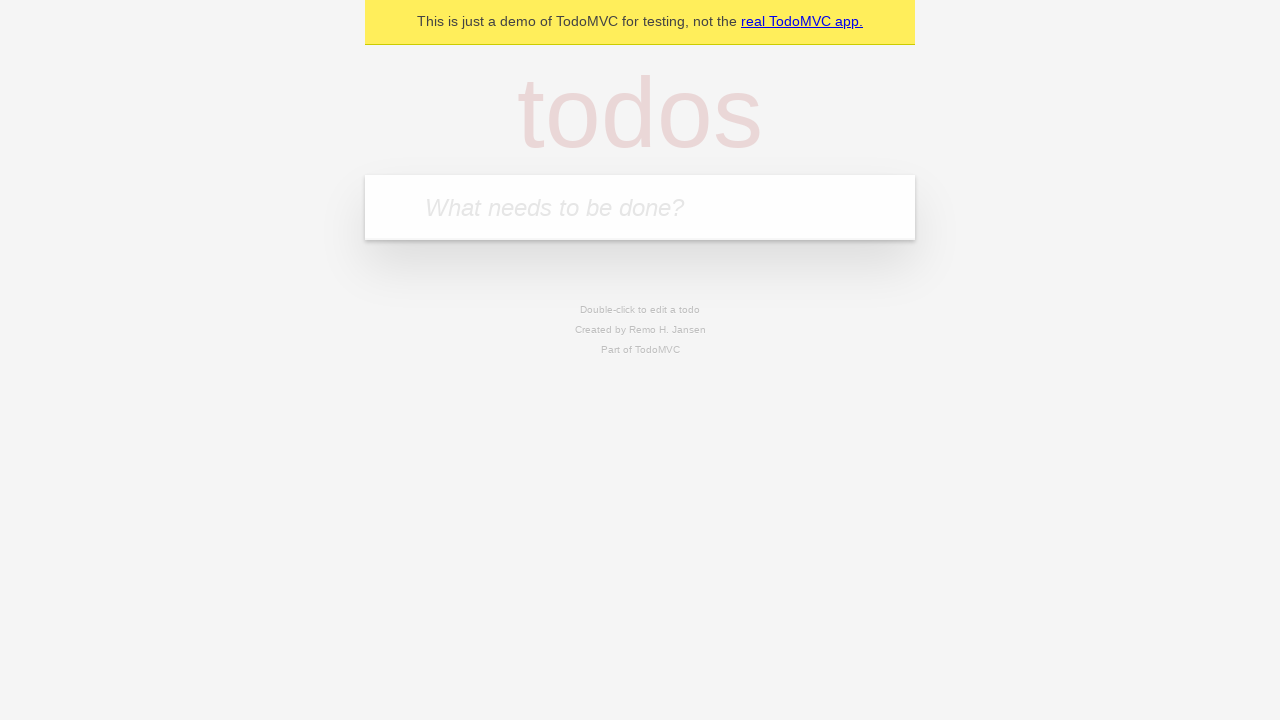

Filled todo input with 'buy some cheese' on internal:attr=[placeholder="What needs to be done?"i]
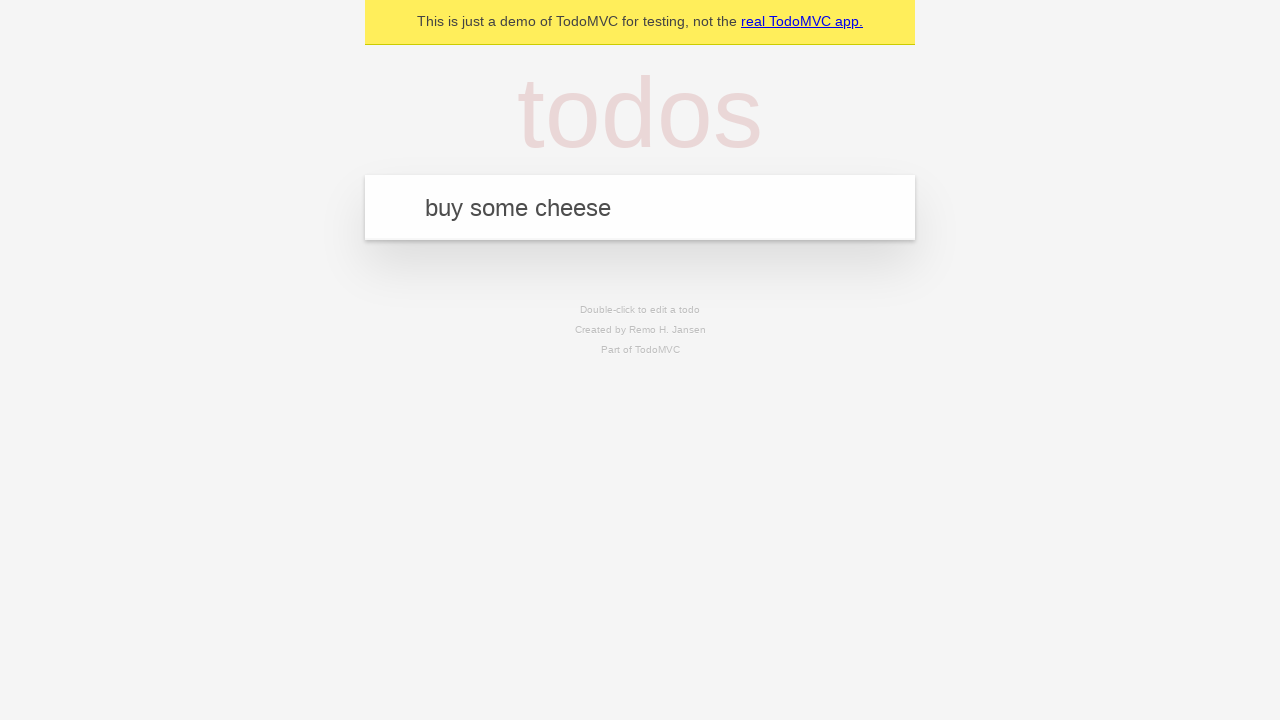

Pressed Enter to create first todo item on internal:attr=[placeholder="What needs to be done?"i]
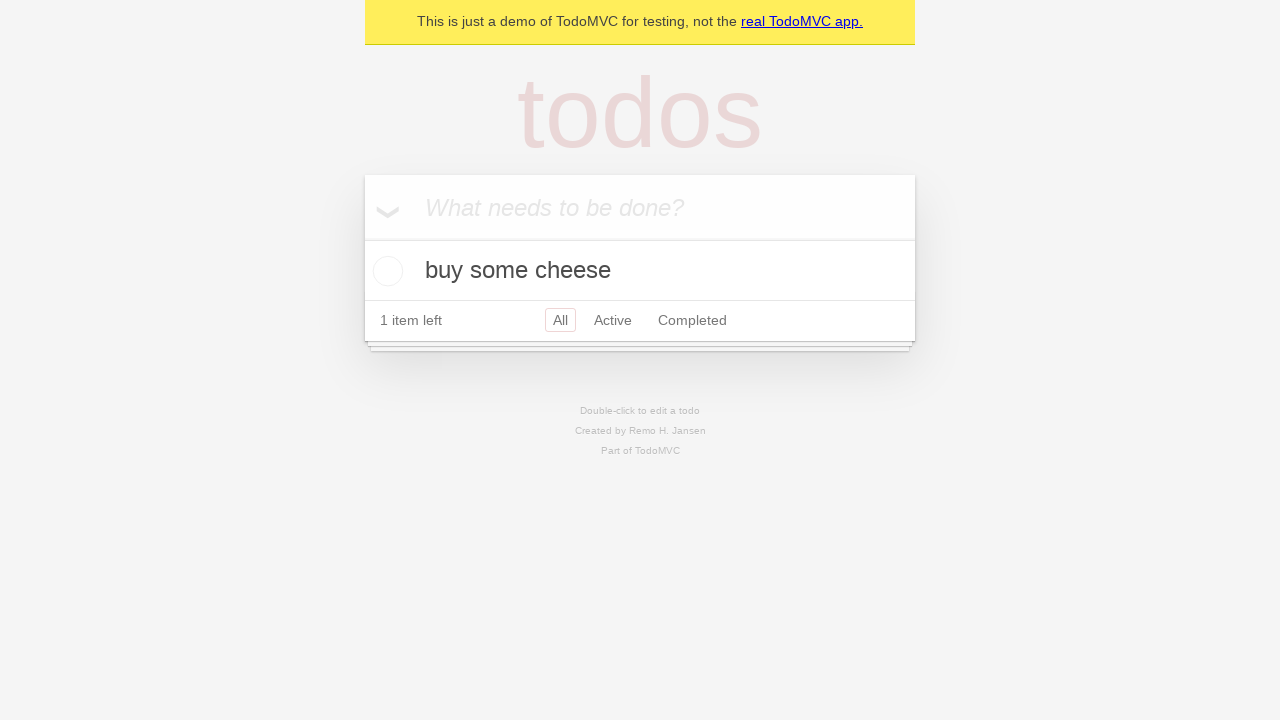

Filled todo input with 'feed the cat' on internal:attr=[placeholder="What needs to be done?"i]
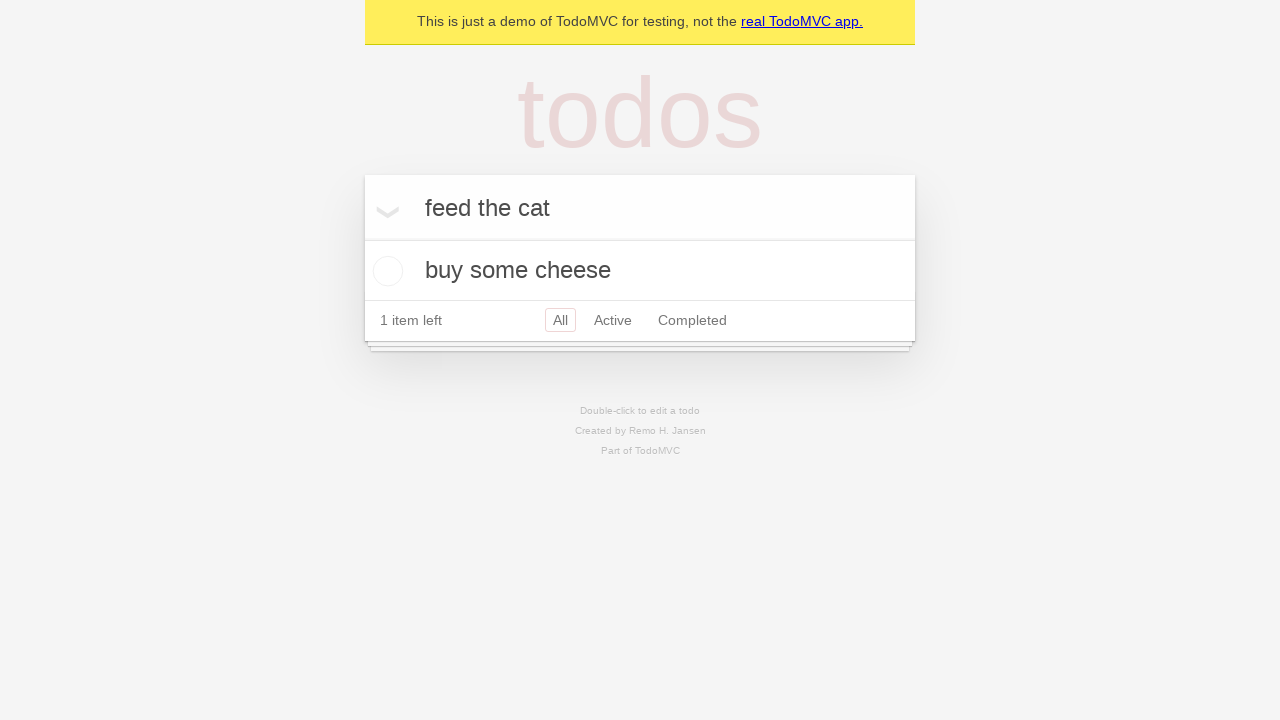

Pressed Enter to create second todo item on internal:attr=[placeholder="What needs to be done?"i]
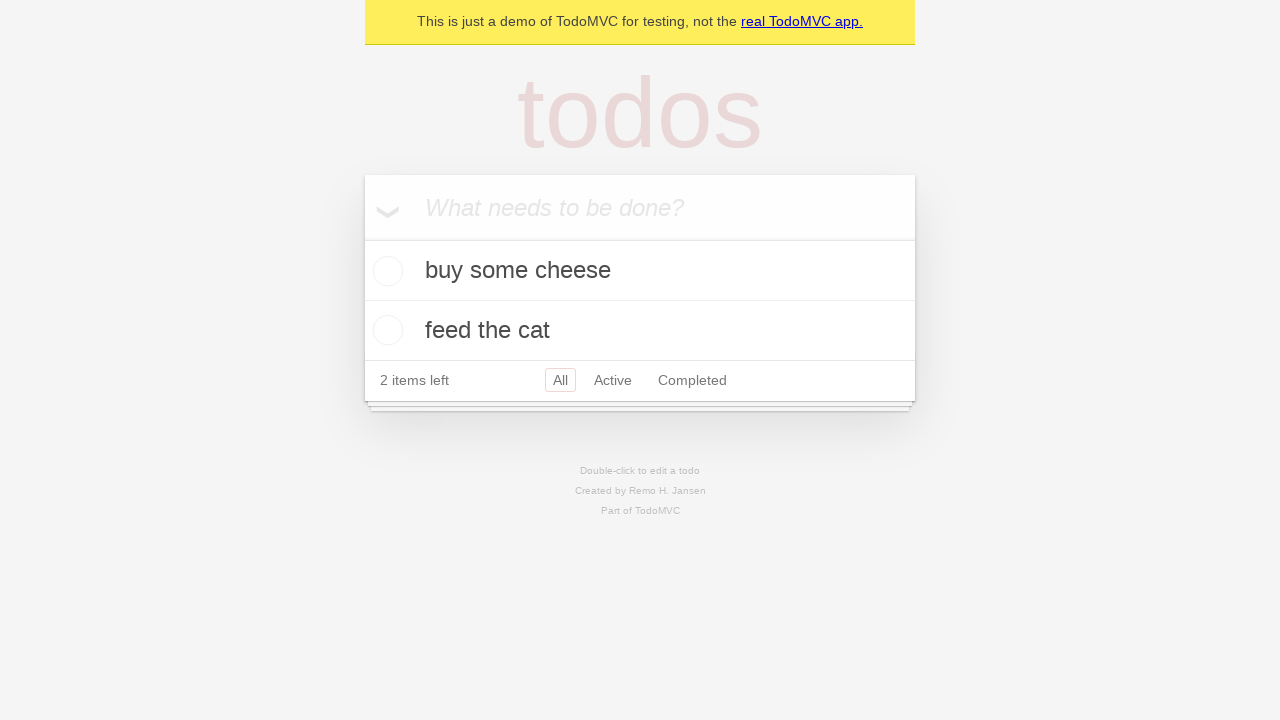

Marked first todo item as complete by checking its checkbox at (385, 271) on internal:testid=[data-testid="todo-item"s] >> nth=0 >> internal:role=checkbox
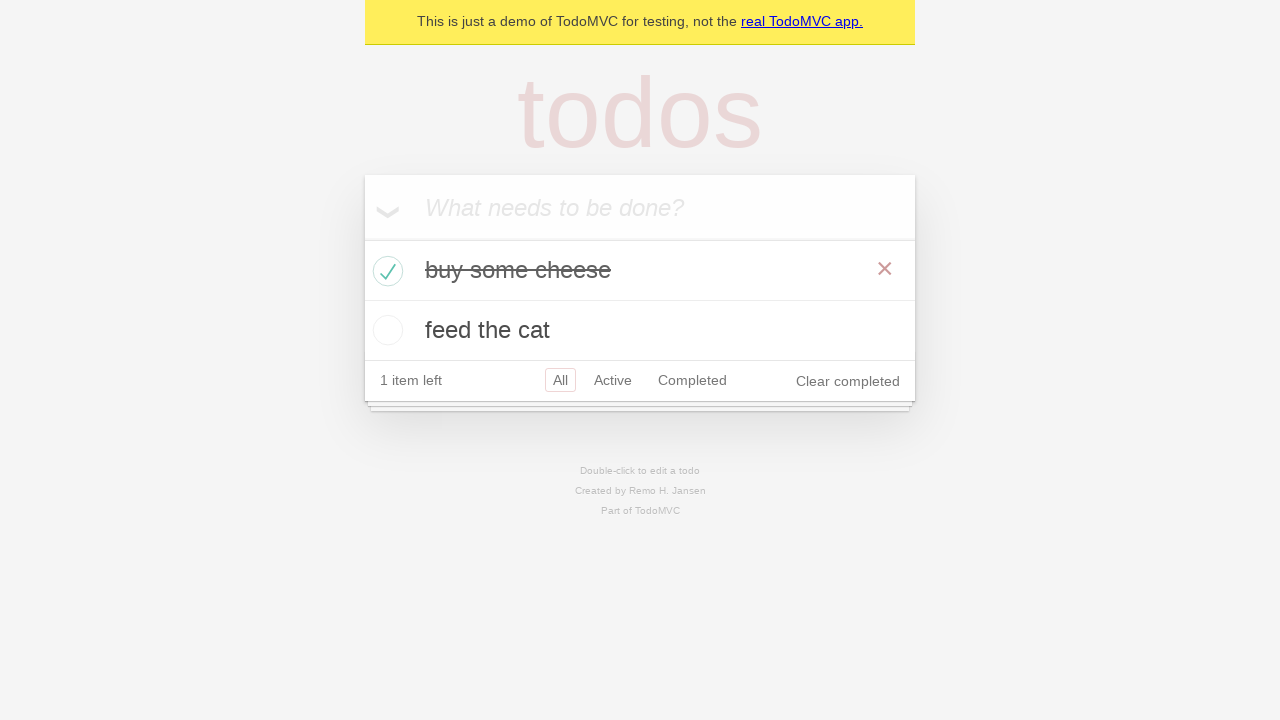

Marked second todo item as complete by checking its checkbox at (385, 330) on internal:testid=[data-testid="todo-item"s] >> nth=1 >> internal:role=checkbox
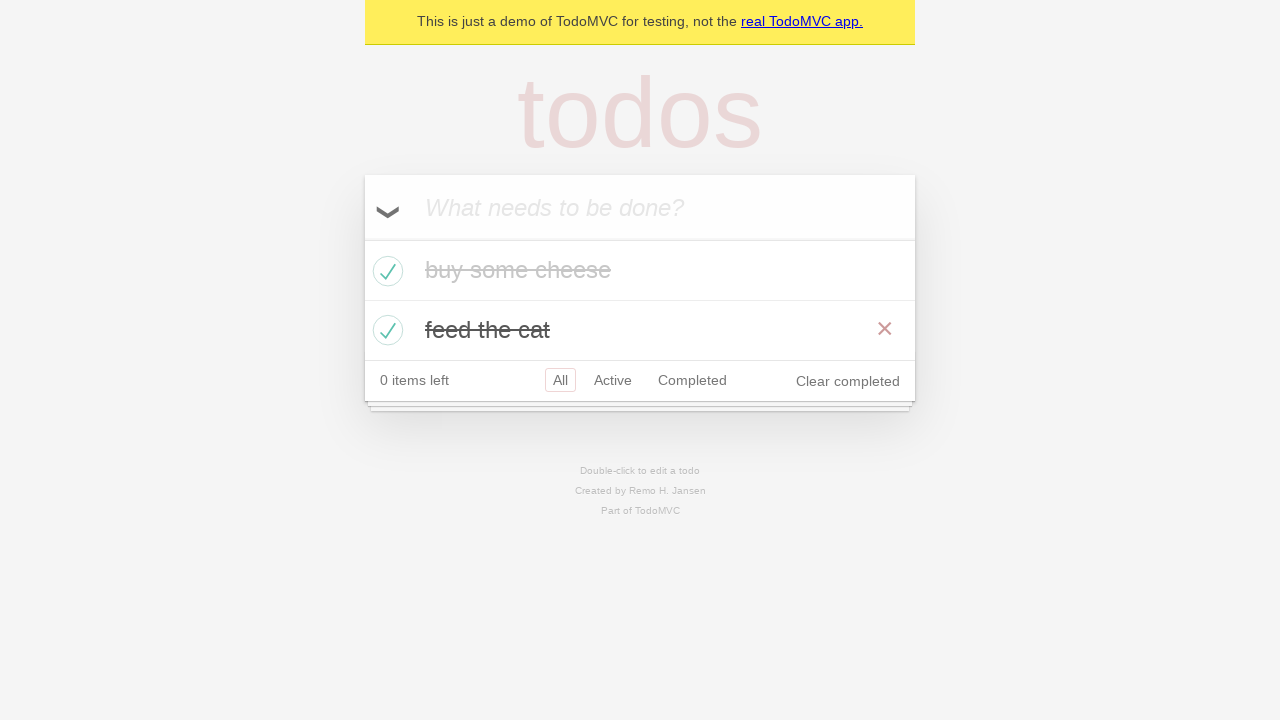

Verified that both todo items are marked as completed
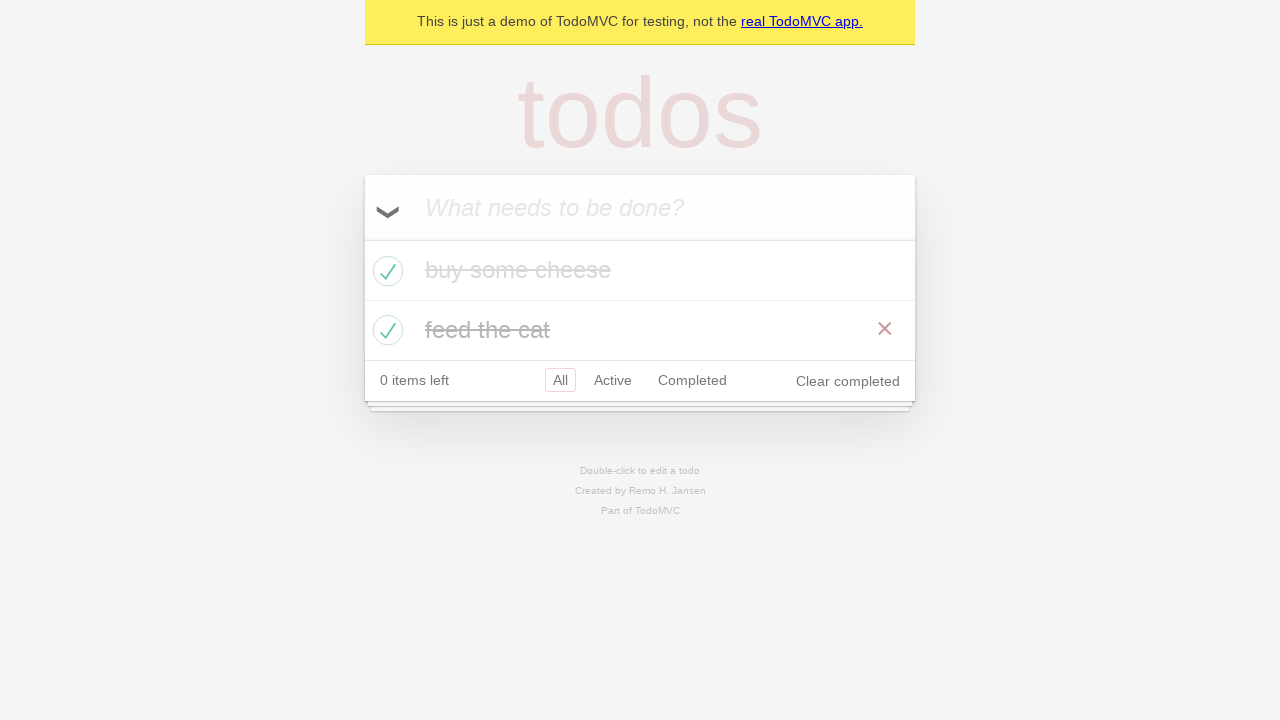

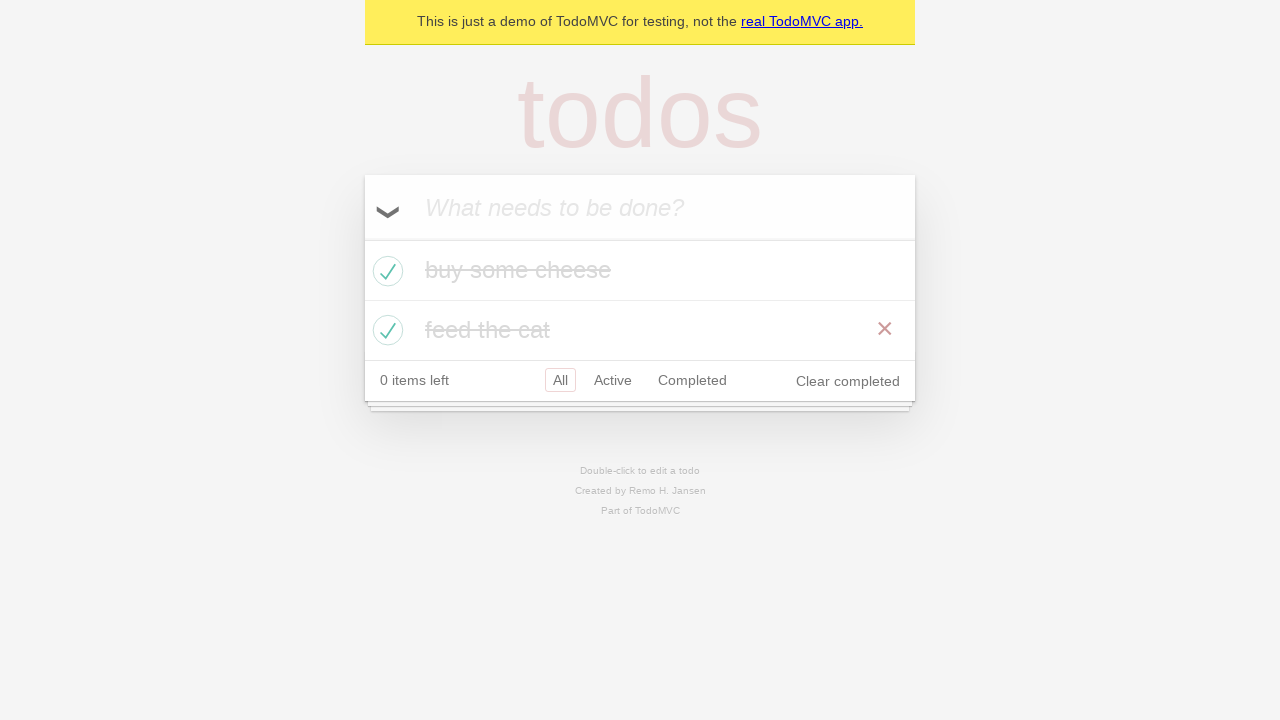